Tests JavaScript prompt dialog by clicking a button that triggers a JS Prompt, entering text into the prompt, accepting it, and verifying the entered text appears in the result

Starting URL: https://automationfc.github.io/basic-form/index.html

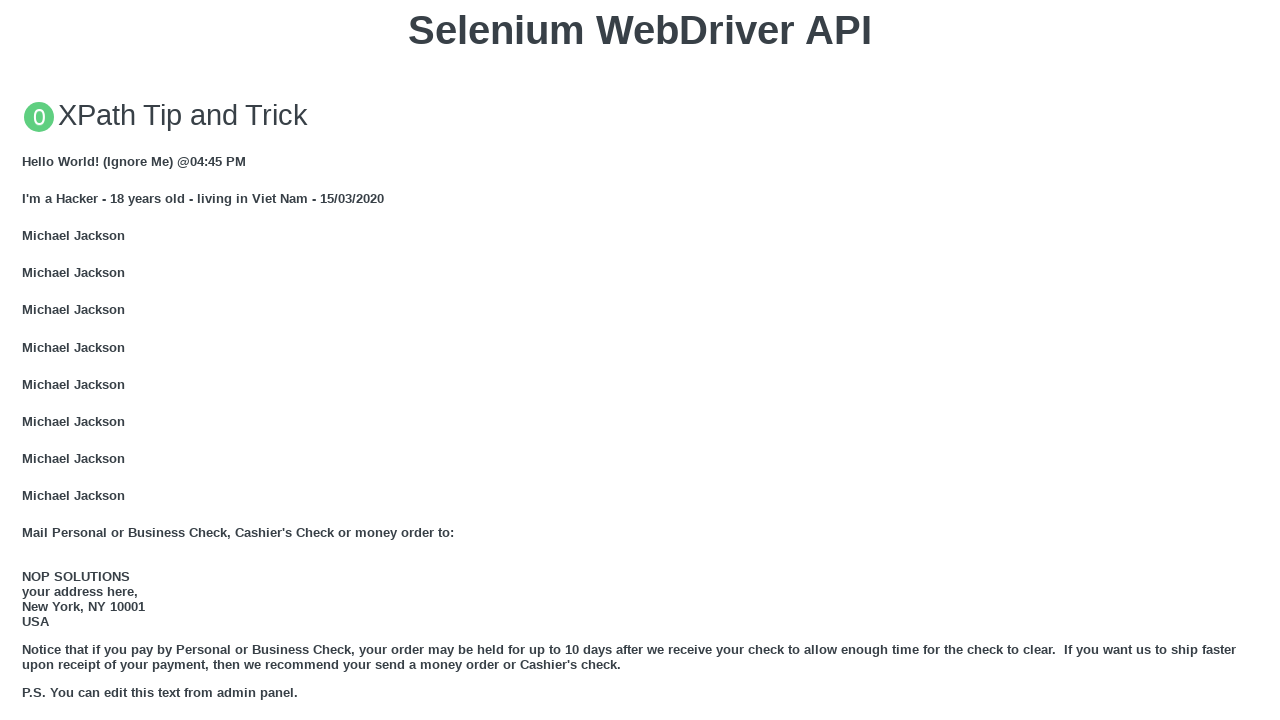

Set up dialog handler to accept prompt with text 'Trangdth'
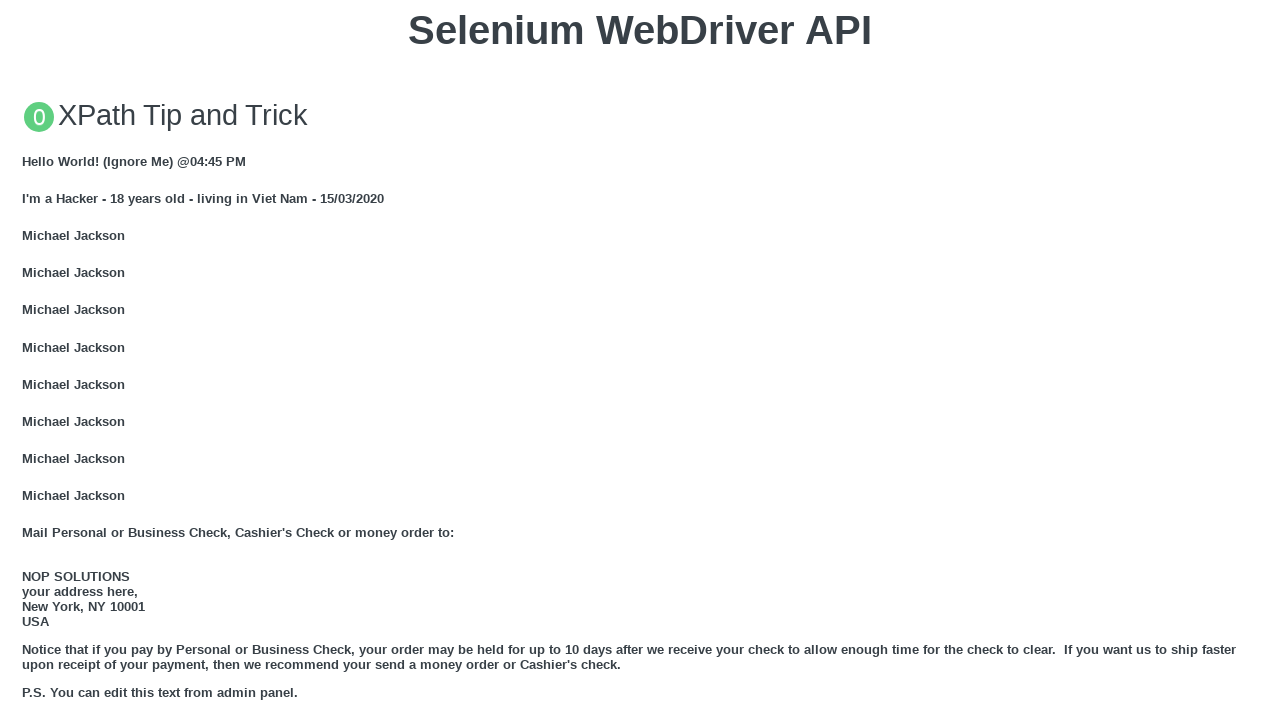

Clicked button to trigger JavaScript prompt dialog at (640, 360) on xpath=//button[text()='Click for JS Prompt']
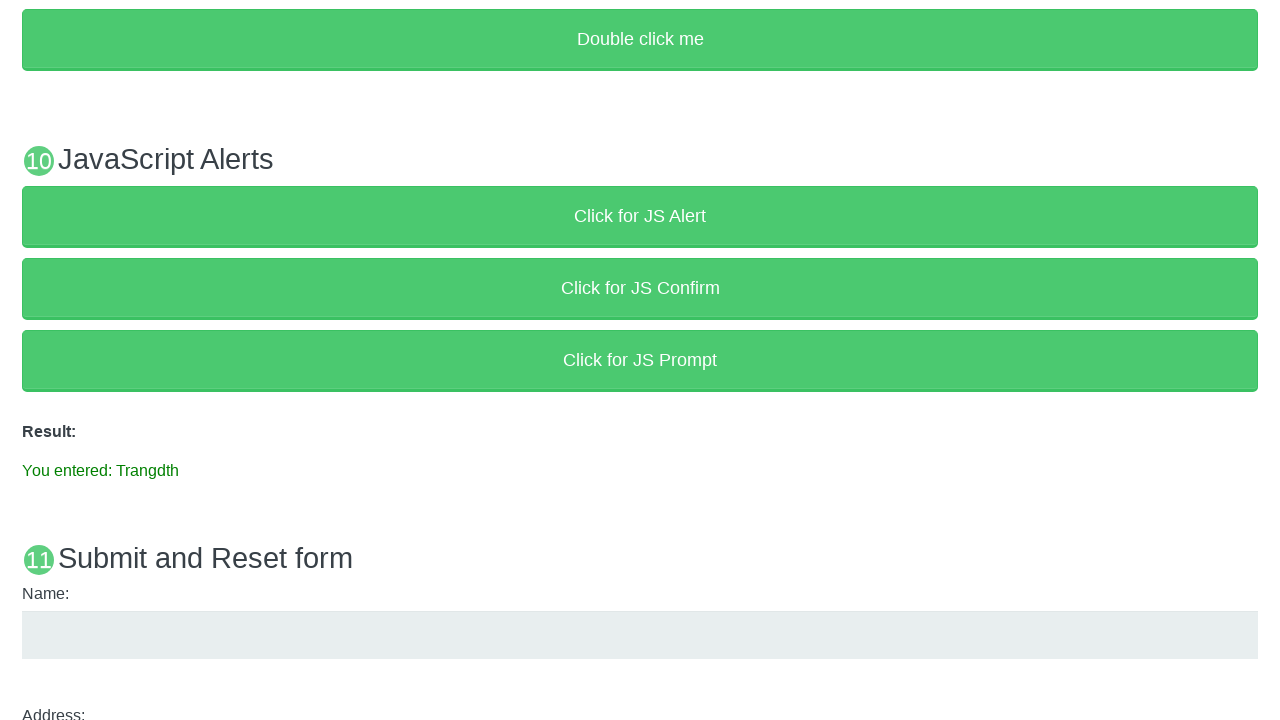

Waited for result element to appear - prompt accepted and text entered successfully
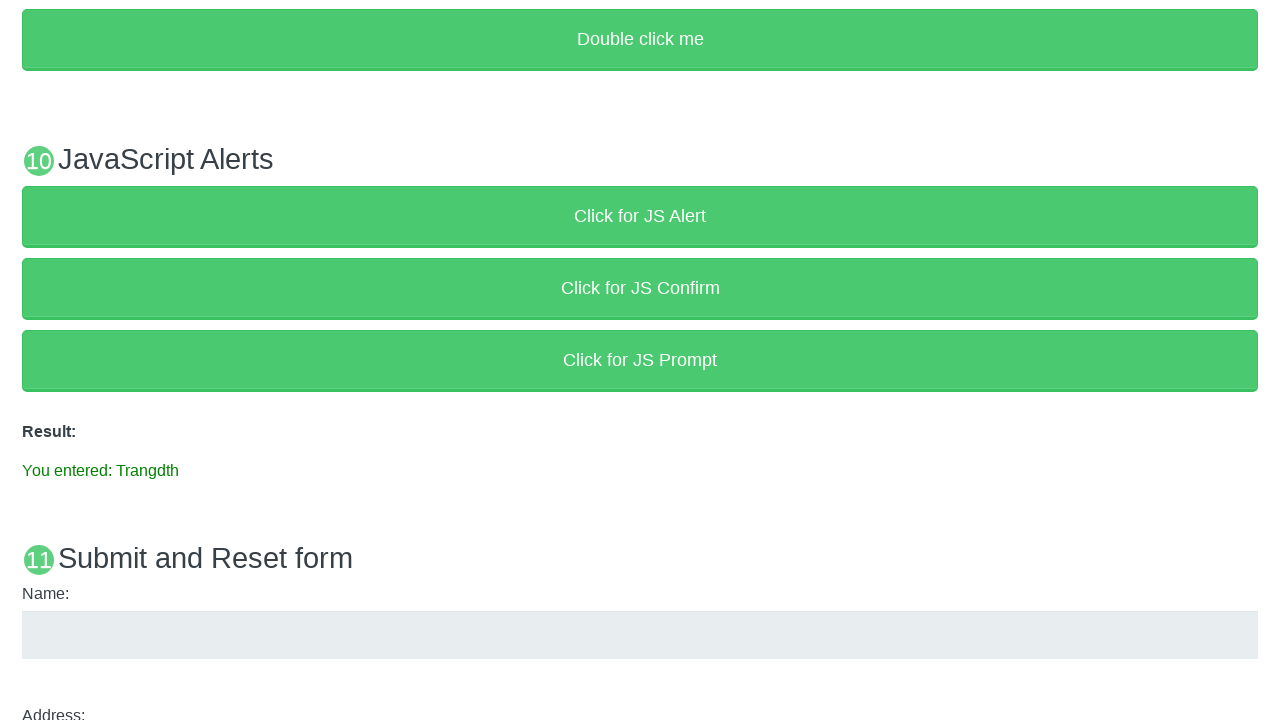

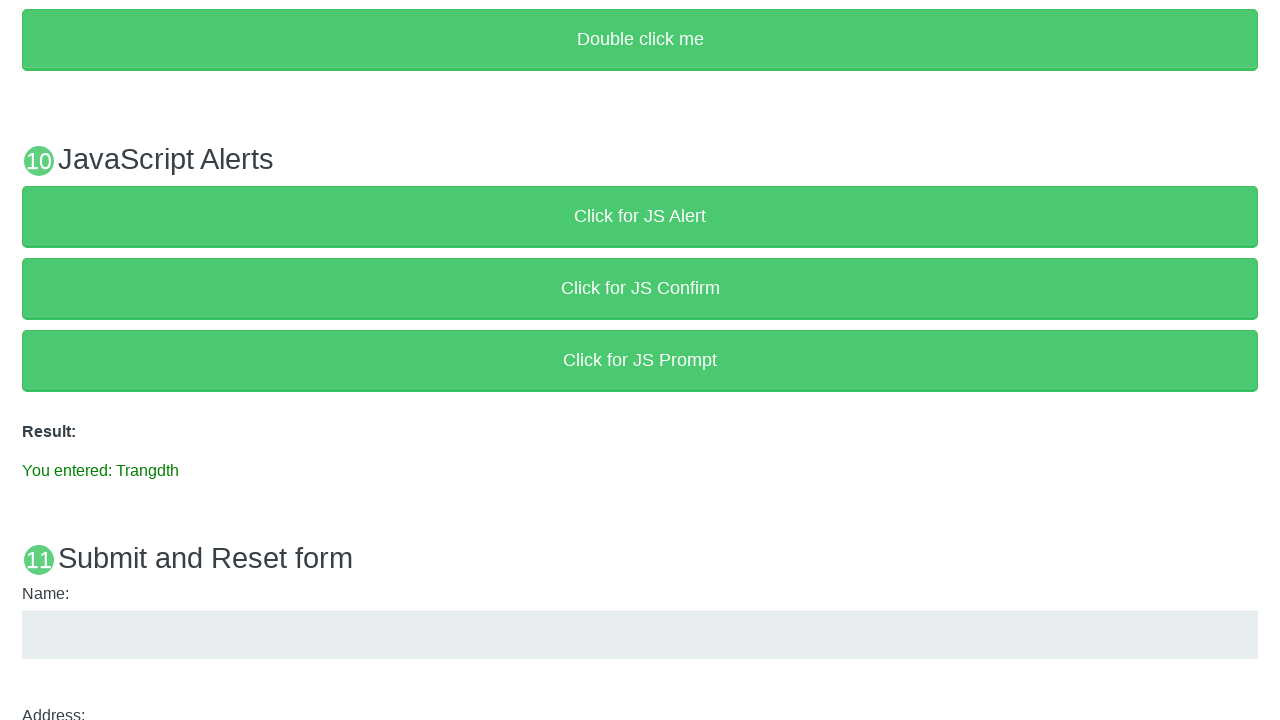